Tests dynamically loaded page elements by clicking Start button and waiting for hidden content to become visible

Starting URL: http://the-internet.herokuapp.com/dynamic_loading/1

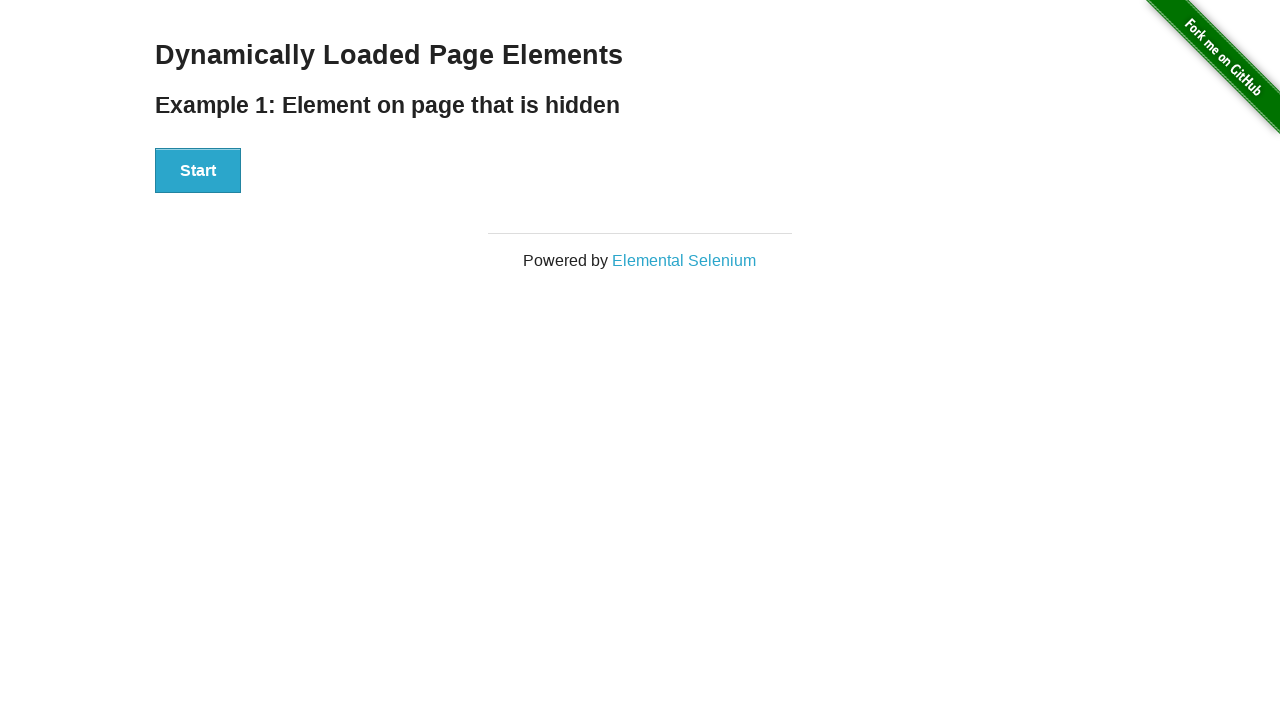

Clicked Start button to initiate dynamic loading at (198, 171) on xpath=//div[@id='start']/button[contains(text(),'Start')]
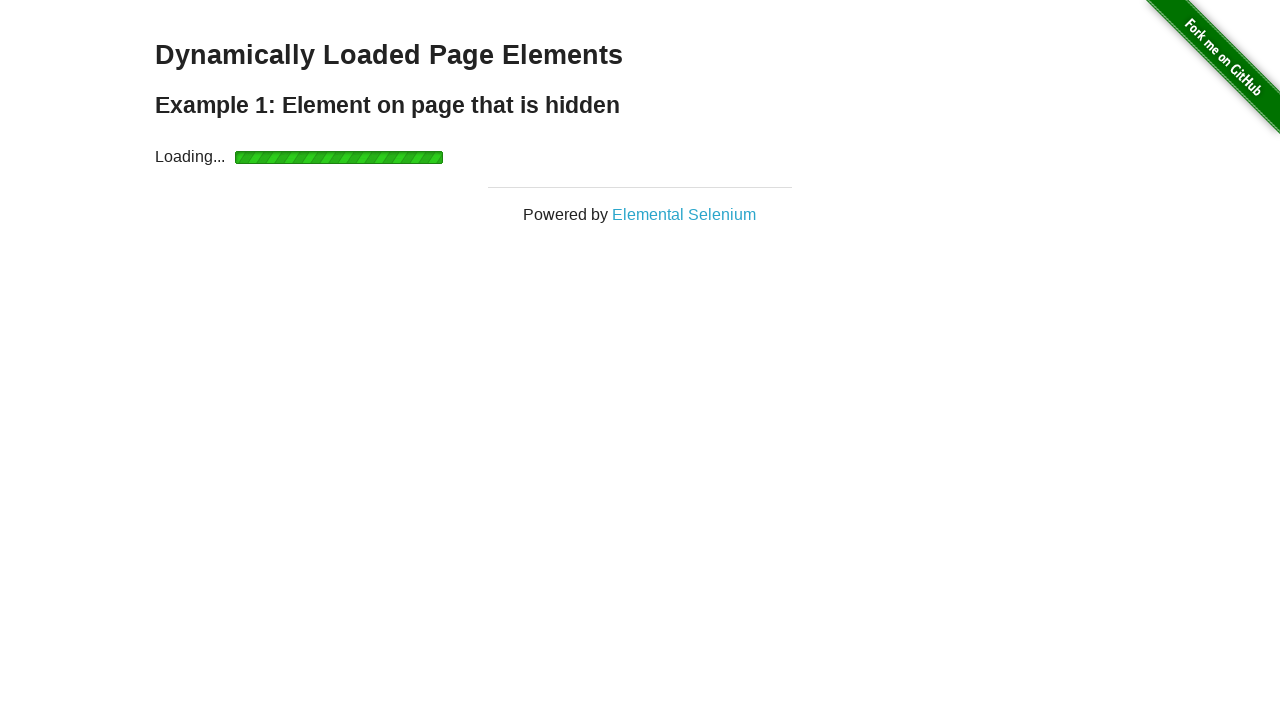

Loading bar appeared
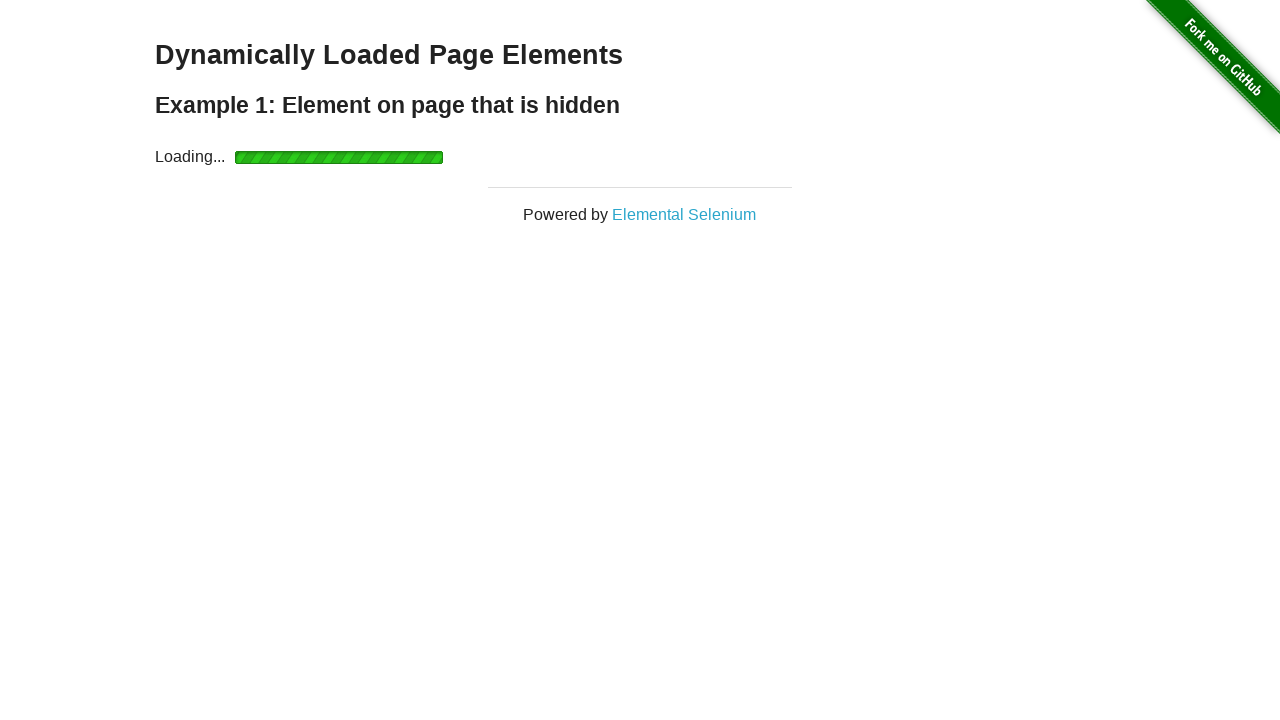

Loading bar disappeared
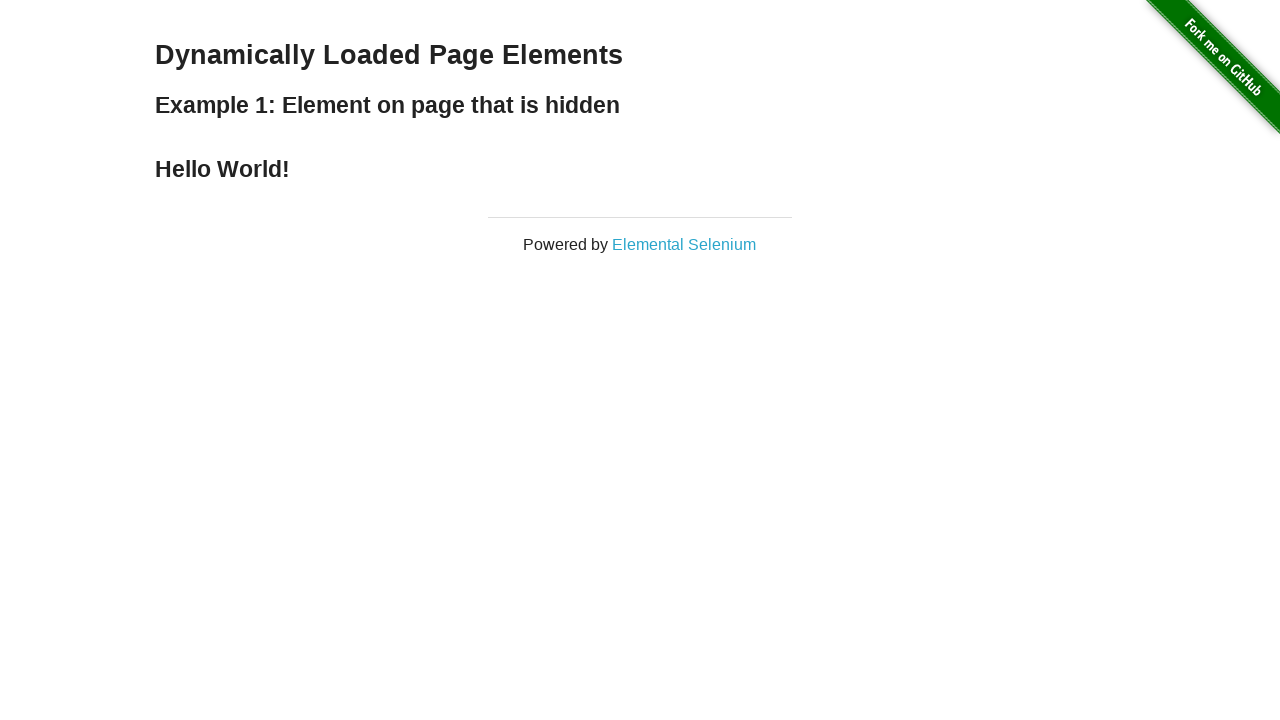

Hello World text became visible after dynamic loading completed
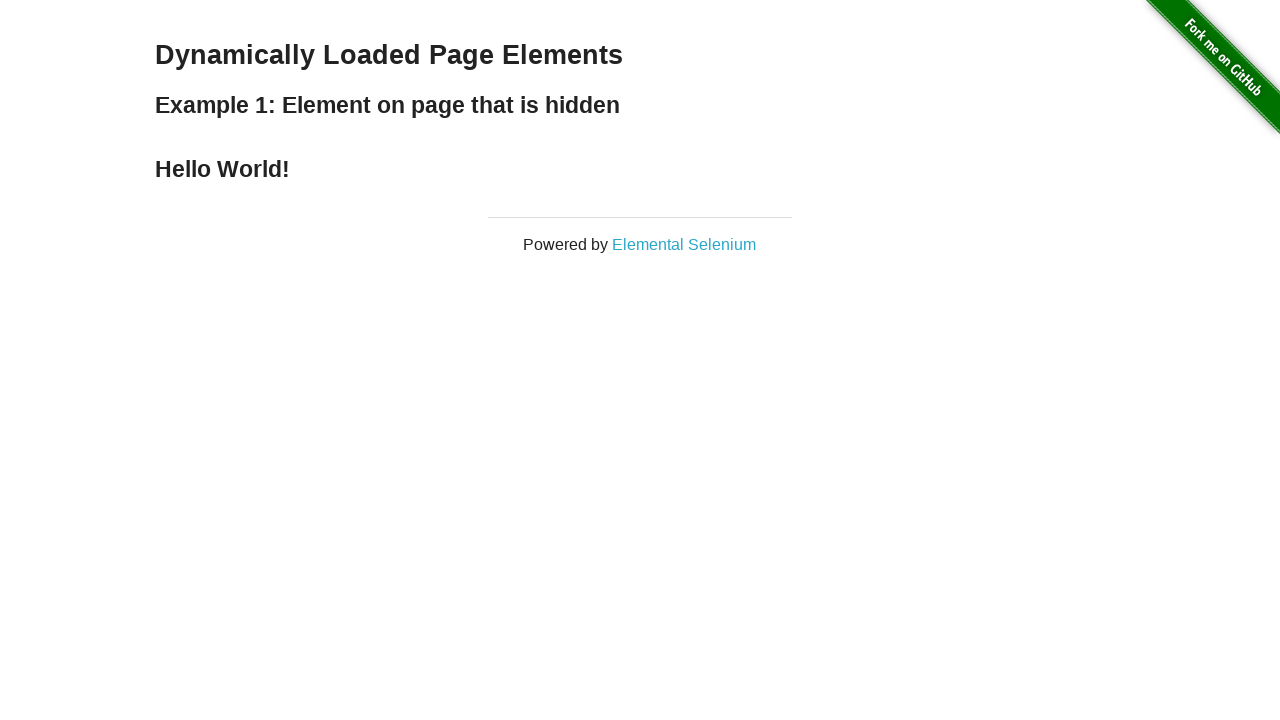

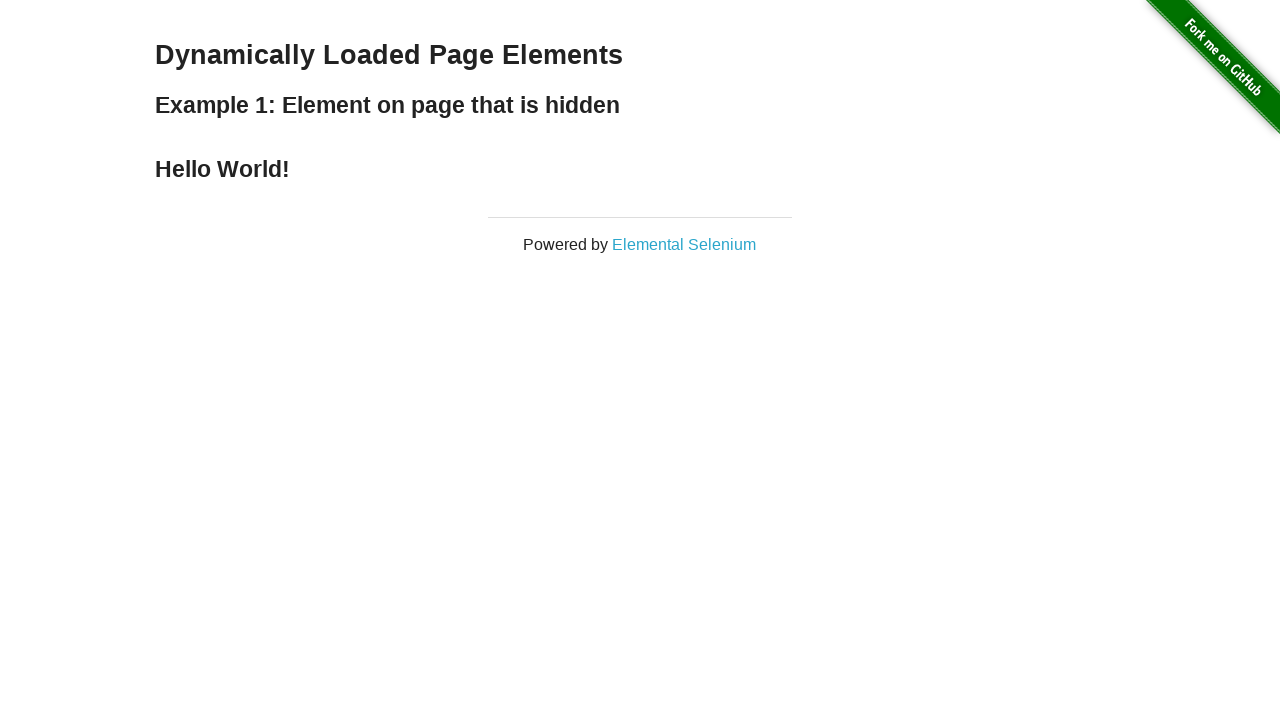